Tests copy-paste functionality on a registration form by copying text from the first name field and pasting it into the last name field using keyboard shortcuts

Starting URL: https://demo.automationtesting.in/Register.html

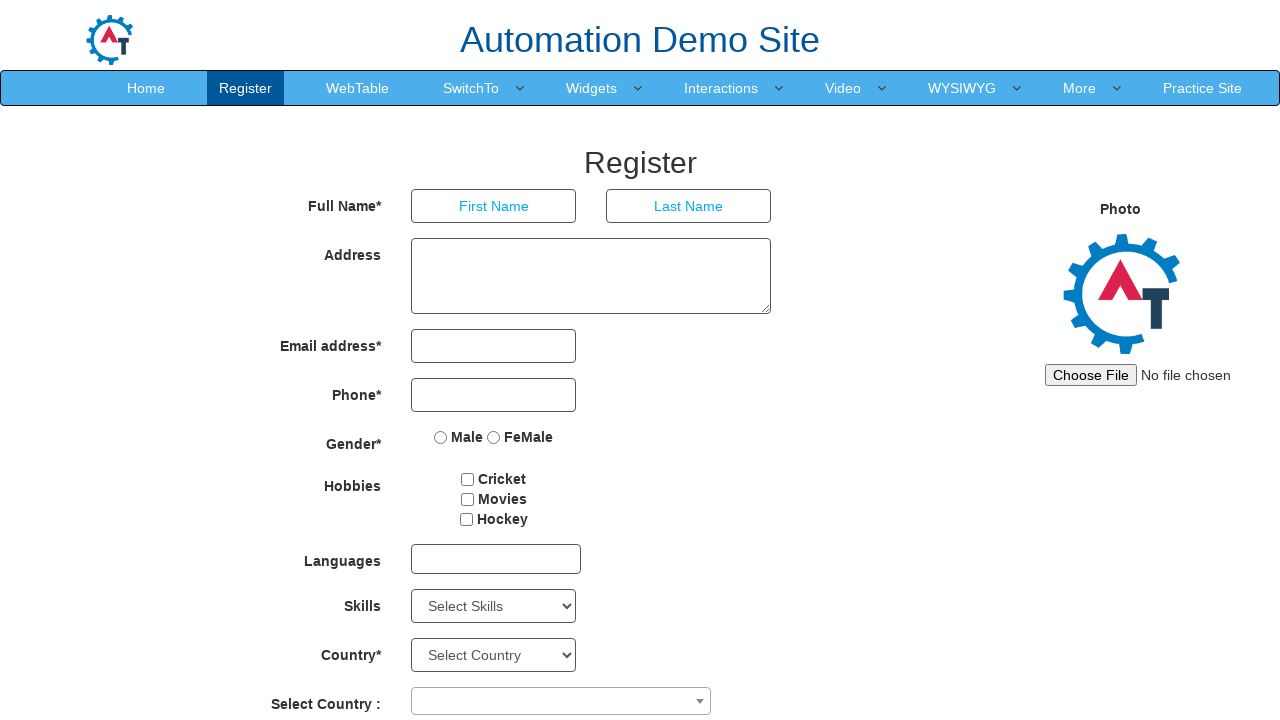

Filled first name field with 'admin' on //input[@placeholder='First Name']
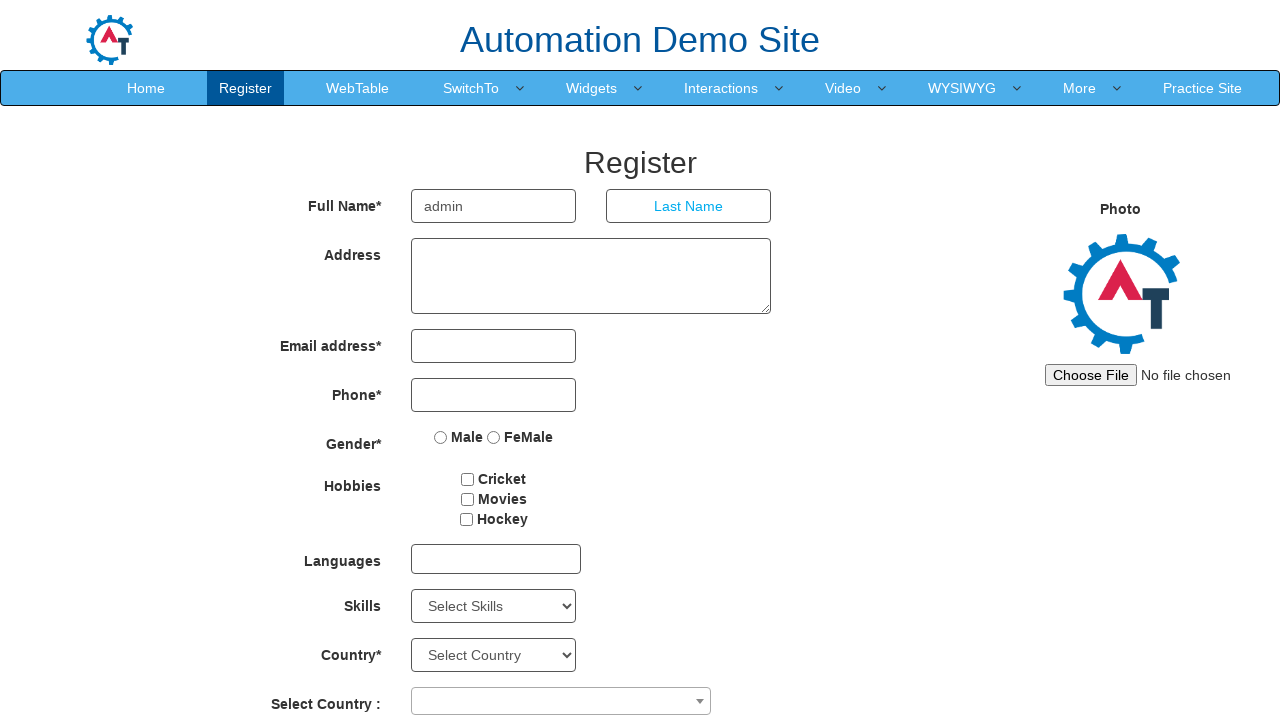

Double-clicked first name field to select text at (494, 206) on xpath=//input[@placeholder='First Name']
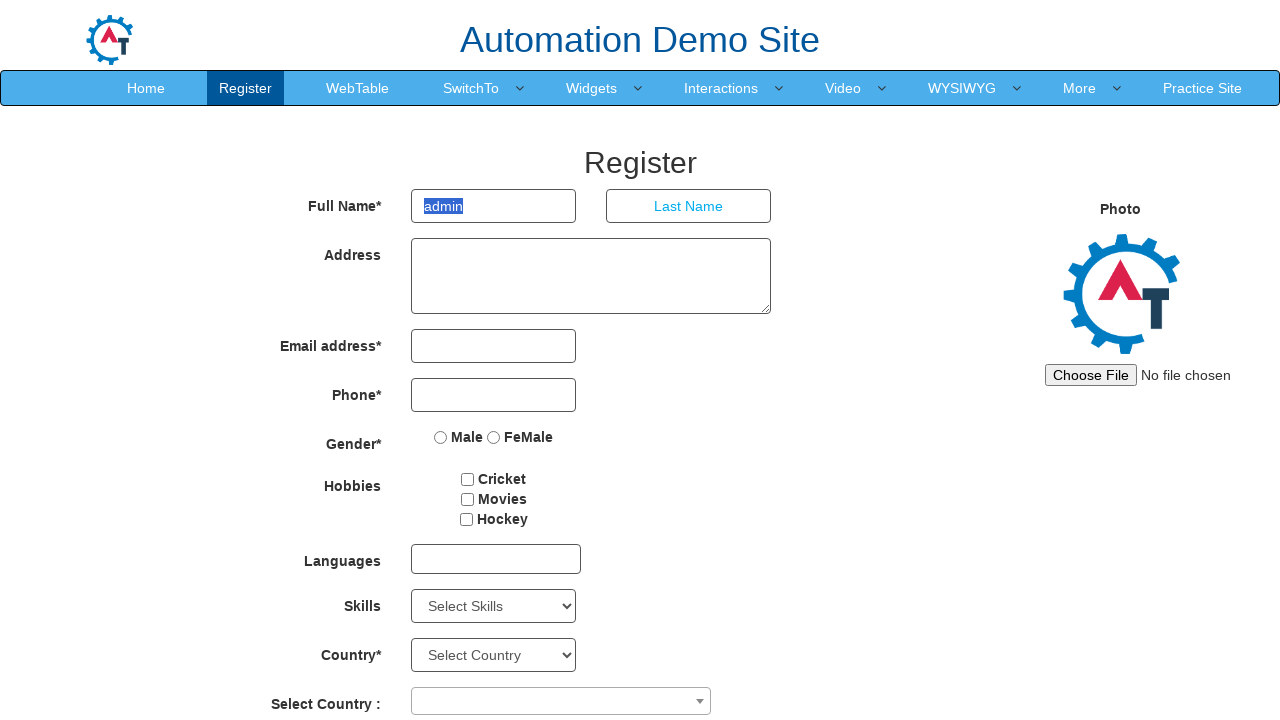

Copied text from first name field using Ctrl+C
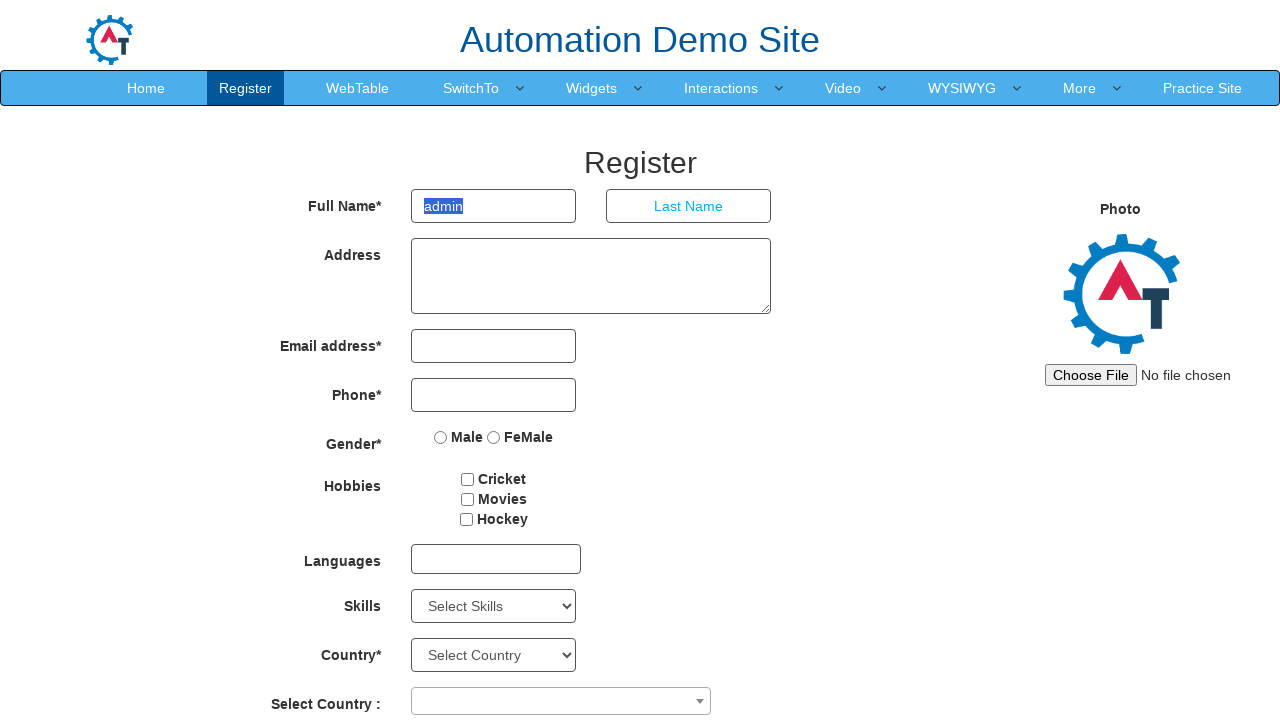

Clicked last name field to focus it at (689, 206) on xpath=//input[@placeholder='Last Name']
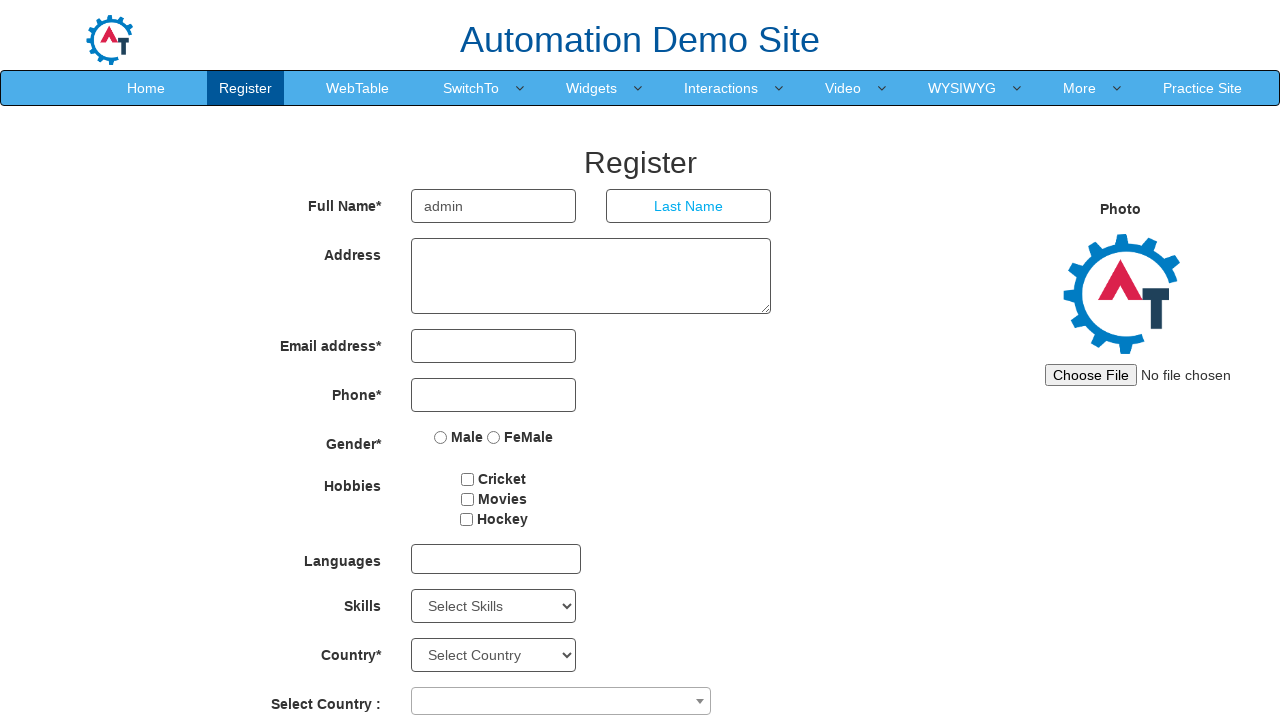

Pasted copied text into last name field using Ctrl+V
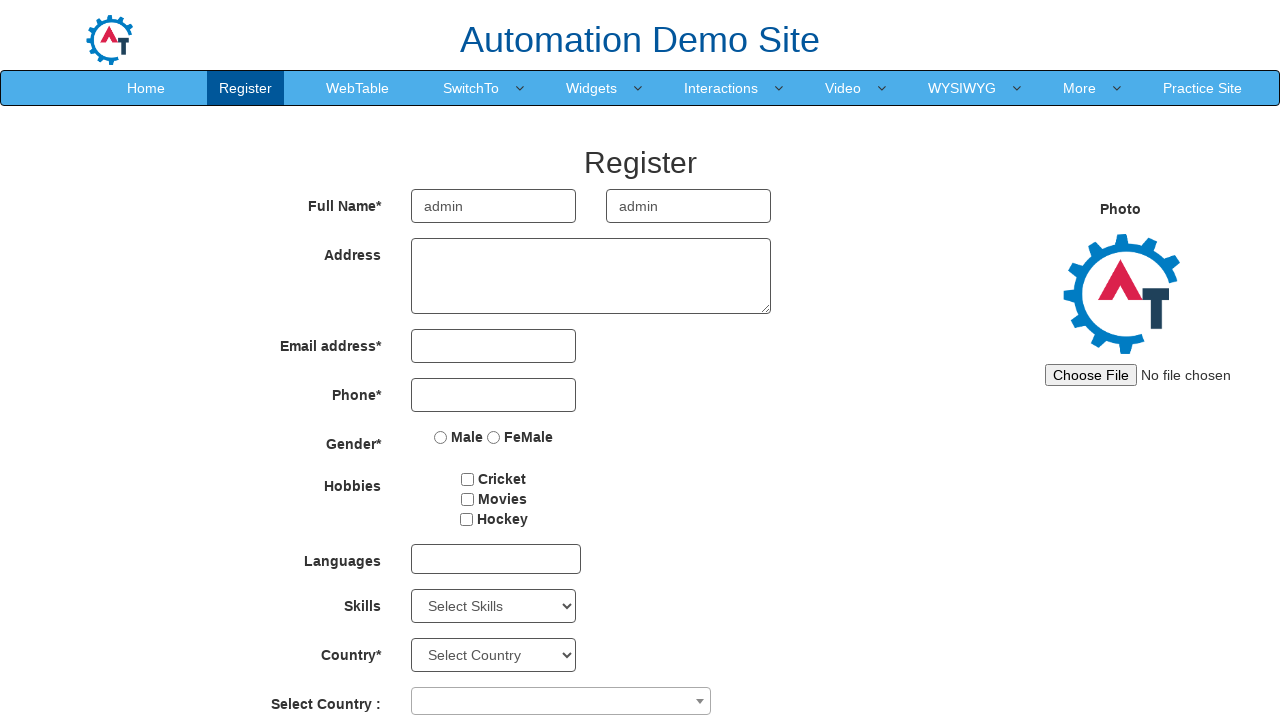

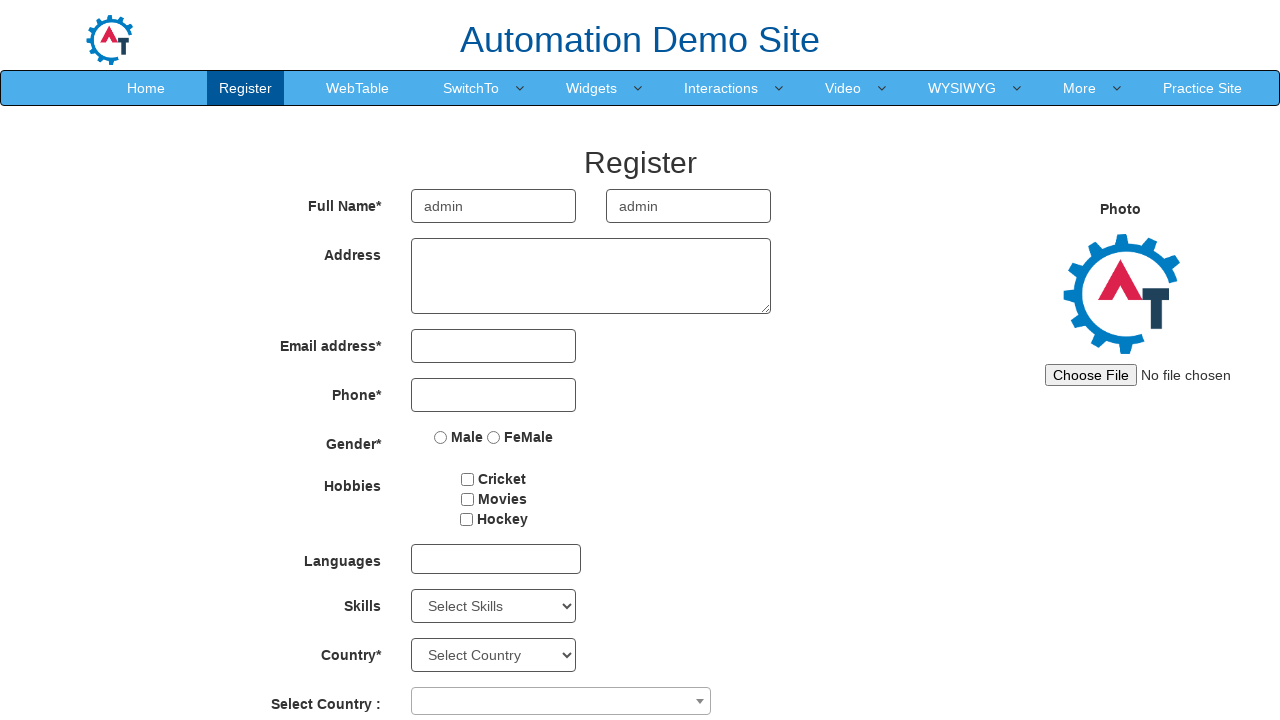